Tests clicking on different dialog trigger buttons (Alert, Confirmation, Prompt)

Starting URL: https://zimaev.github.io/dialog/

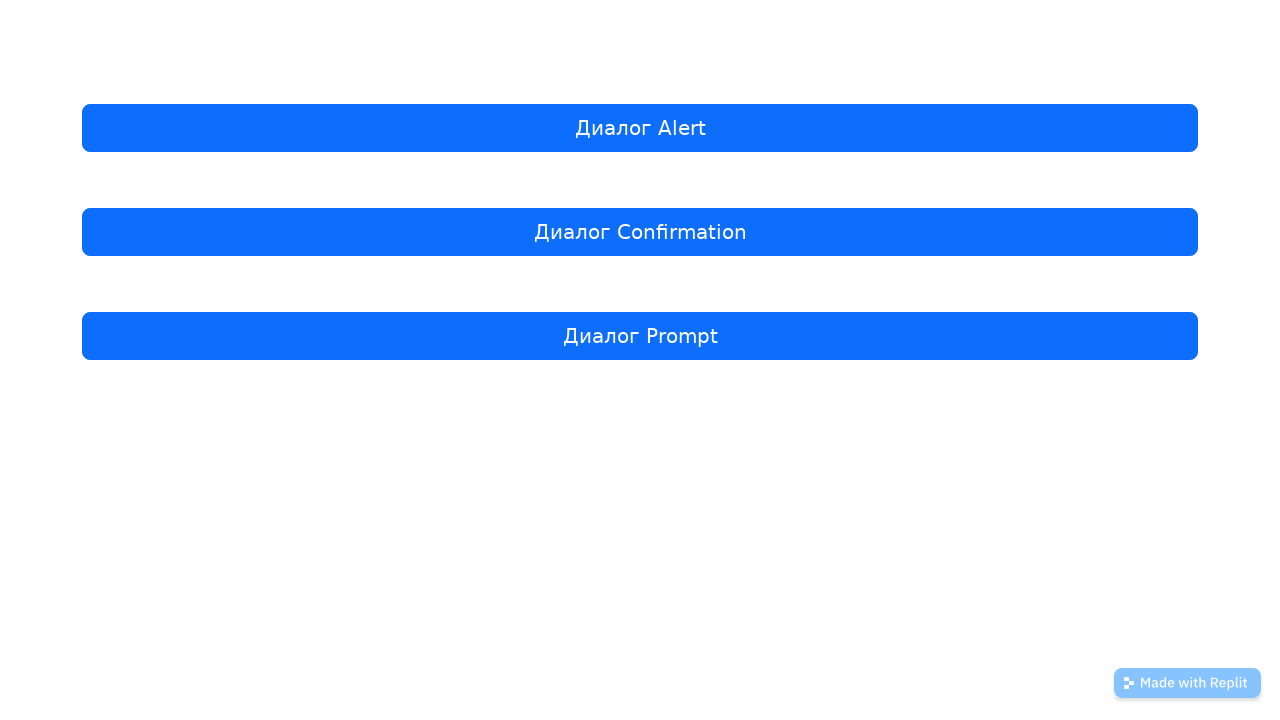

Clicked Alert dialog trigger button at (640, 128) on internal:text="\u0414\u0438\u0430\u043b\u043e\u0433 Alert"i
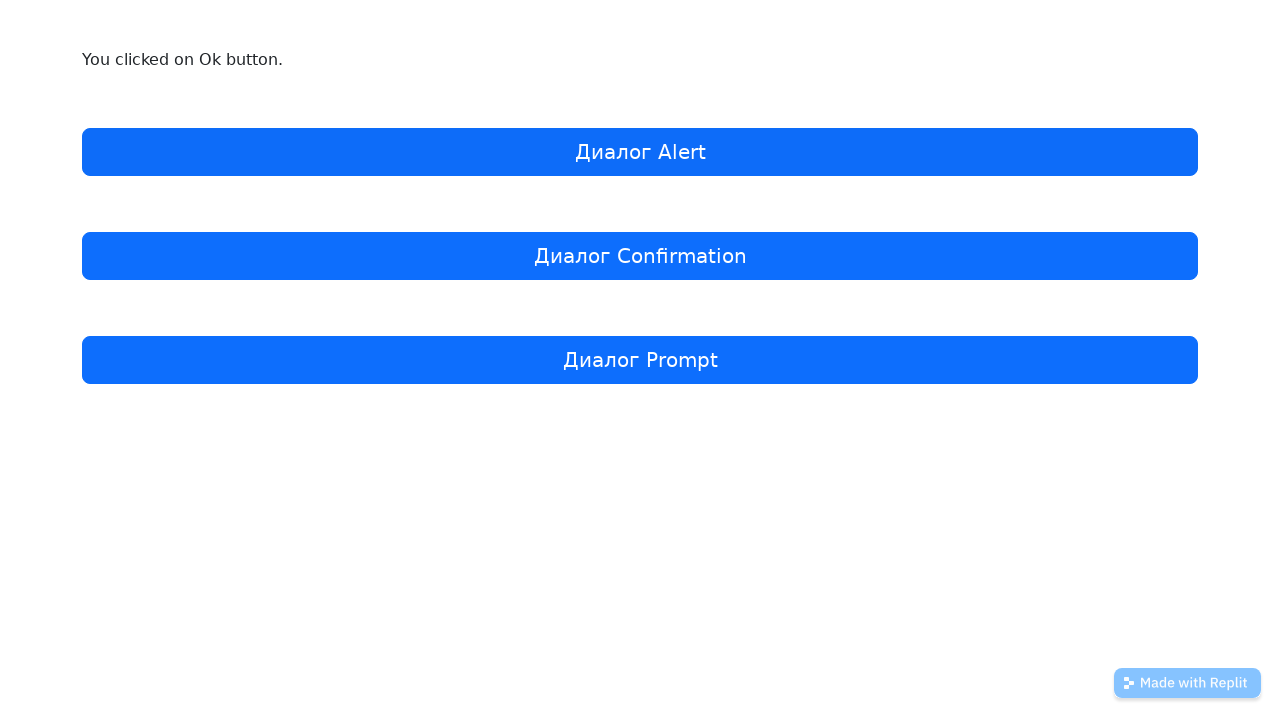

Clicked Confirmation dialog trigger button at (640, 256) on internal:text="\u0414\u0438\u0430\u043b\u043e\u0433 Confirmation"i
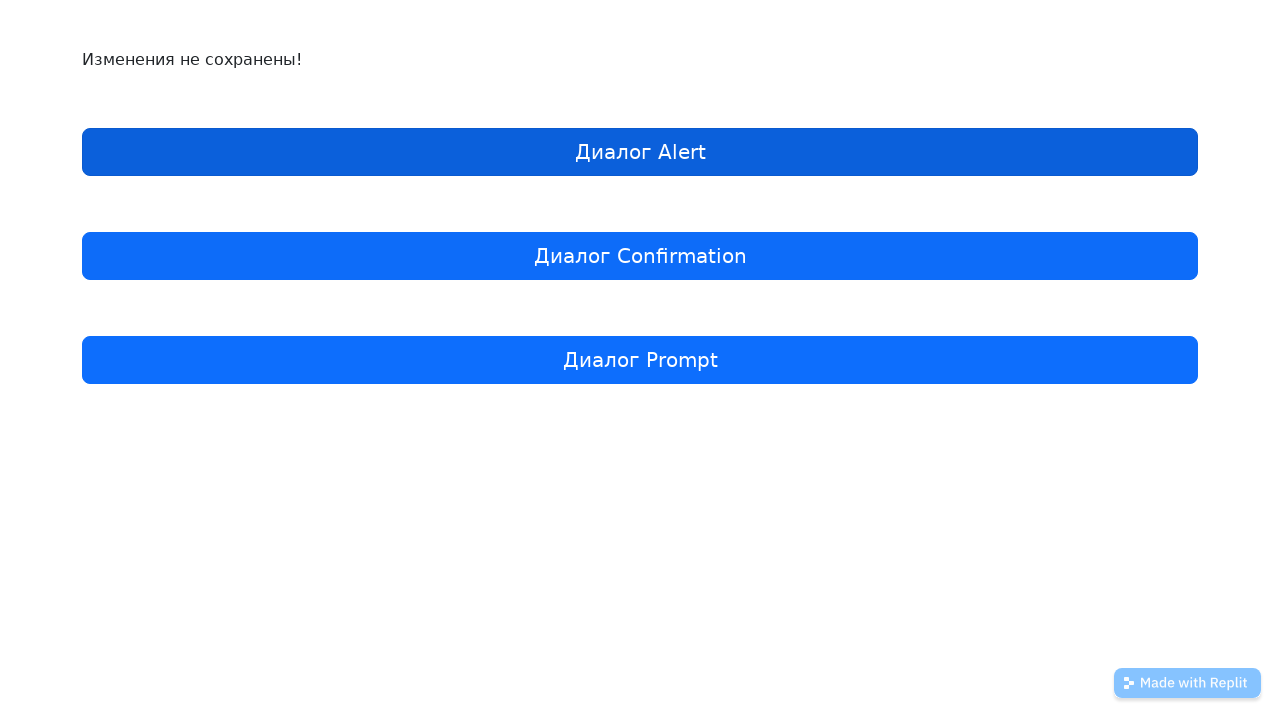

Clicked Prompt dialog trigger button at (640, 360) on internal:text="\u0414\u0438\u0430\u043b\u043e\u0433 Prompt"i
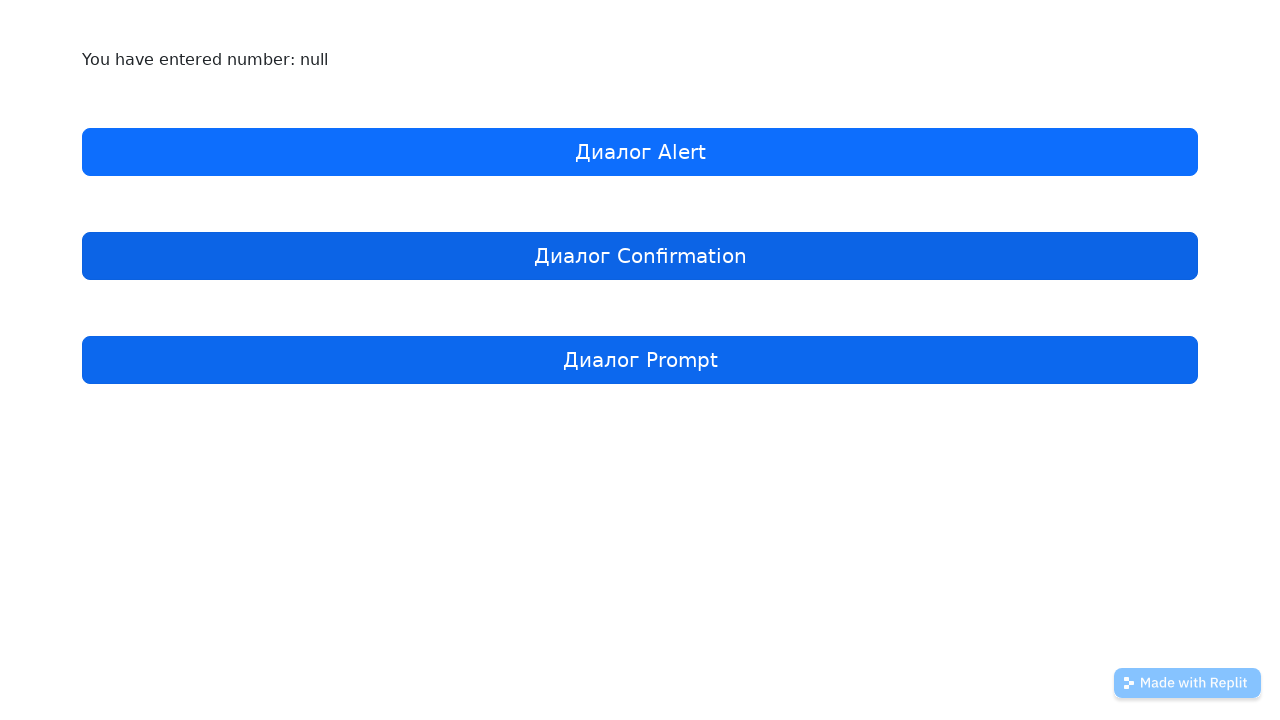

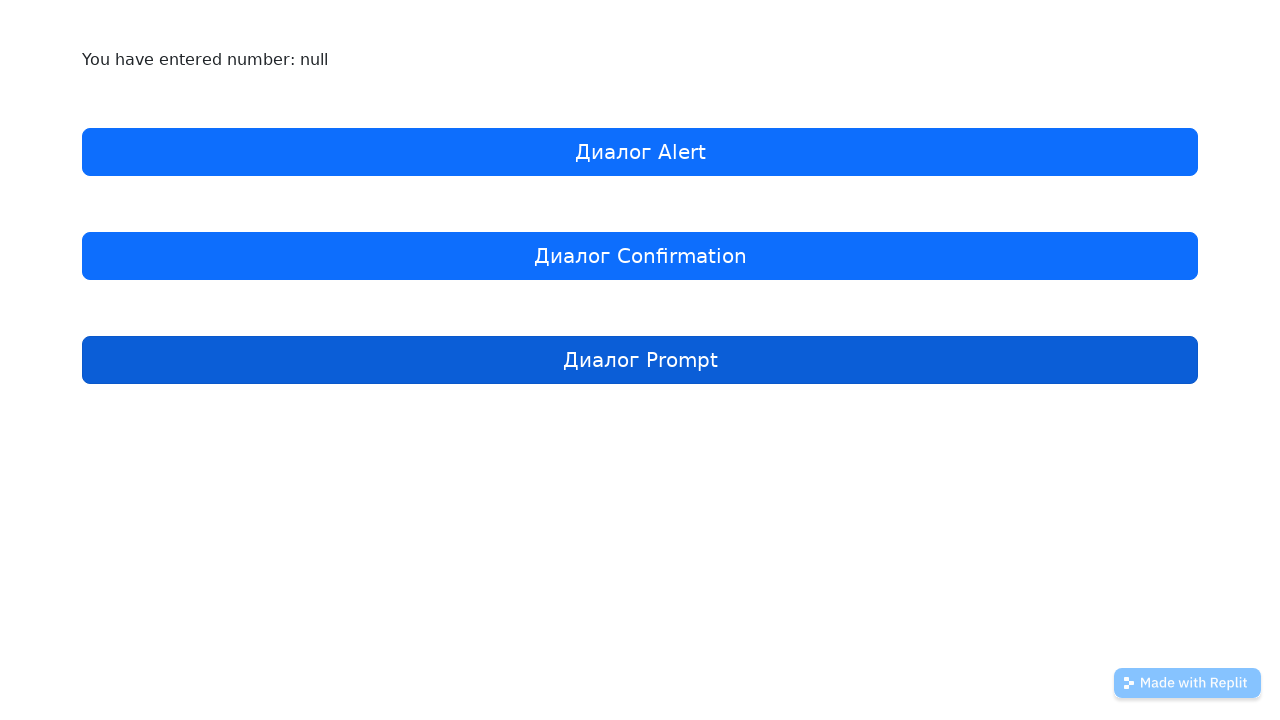